Tests drag and drop functionality by dragging column A to column B

Starting URL: https://the-internet.herokuapp.com

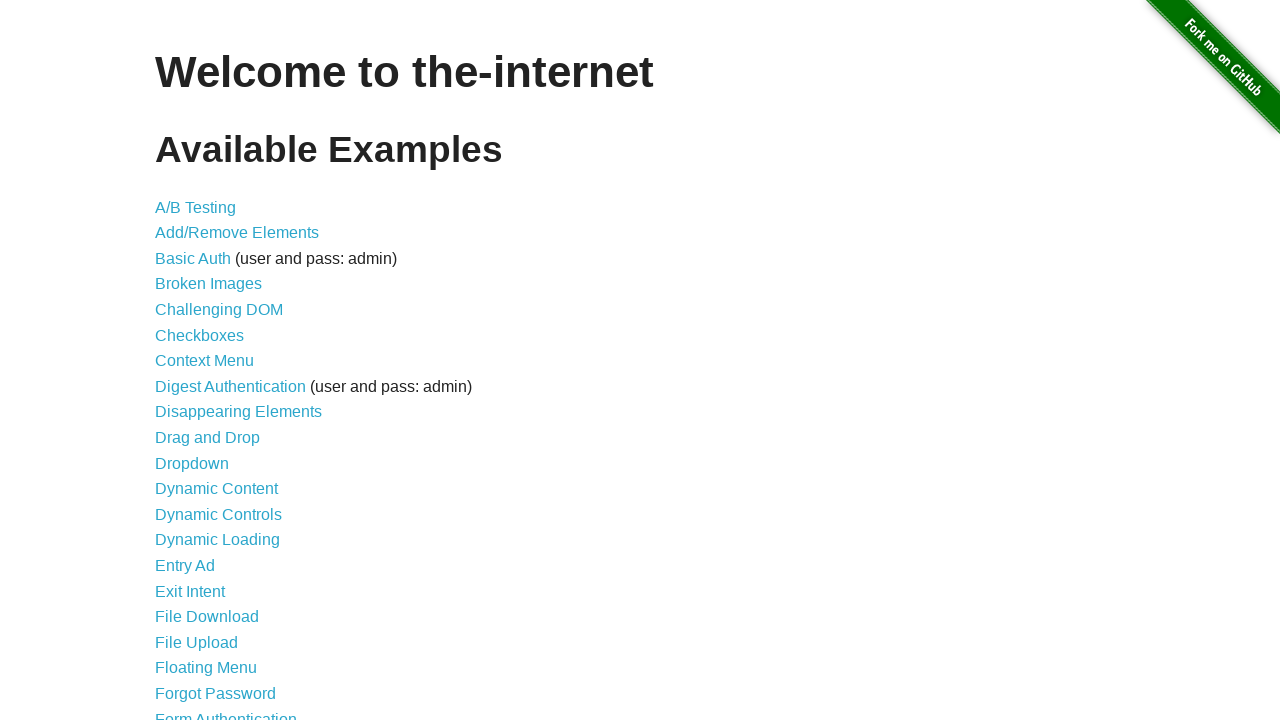

Navigated to the-internet.herokuapp.com
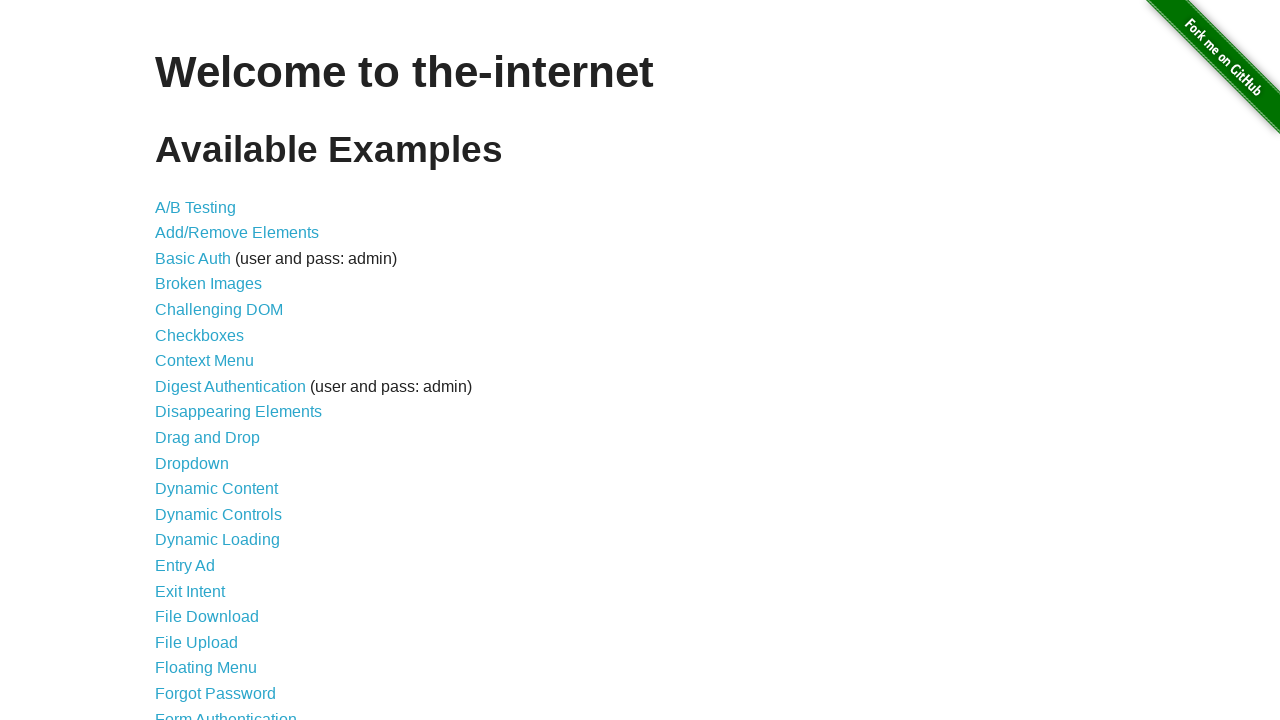

Clicked Drag and Drop link at (208, 438) on internal:role=link[name="Drag and Drop"i]
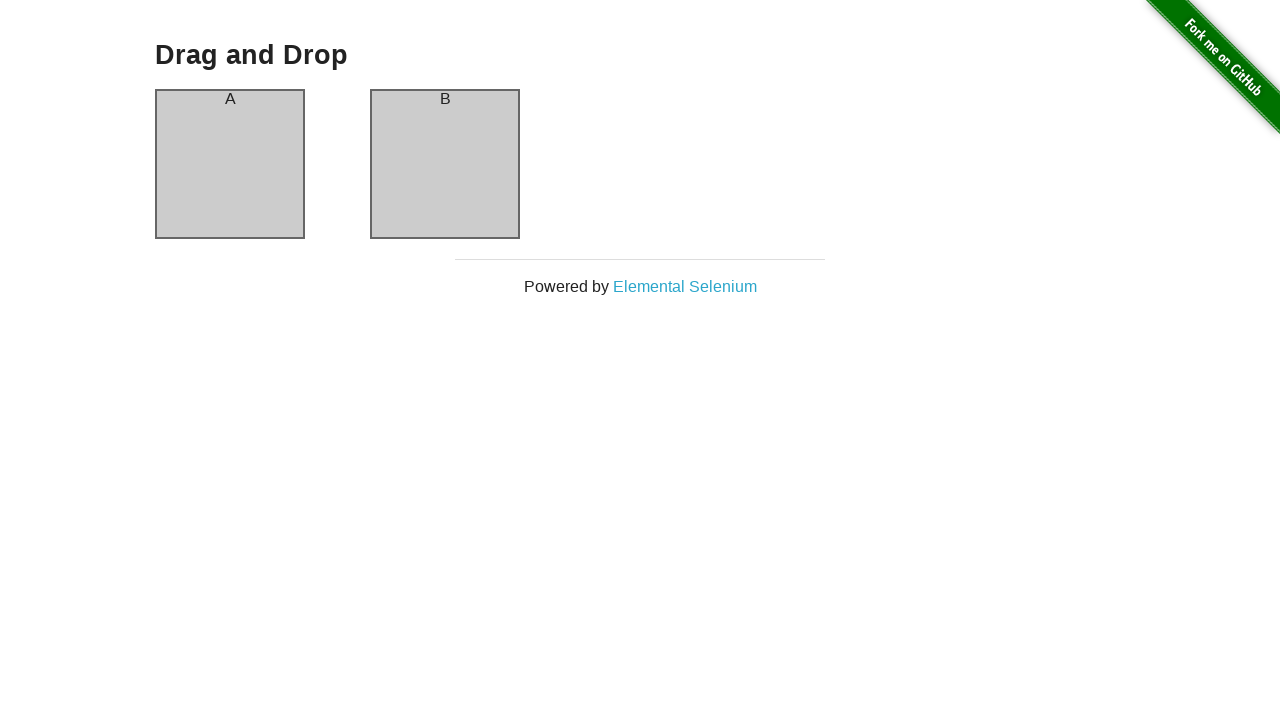

Dragged column A to column B at (445, 164)
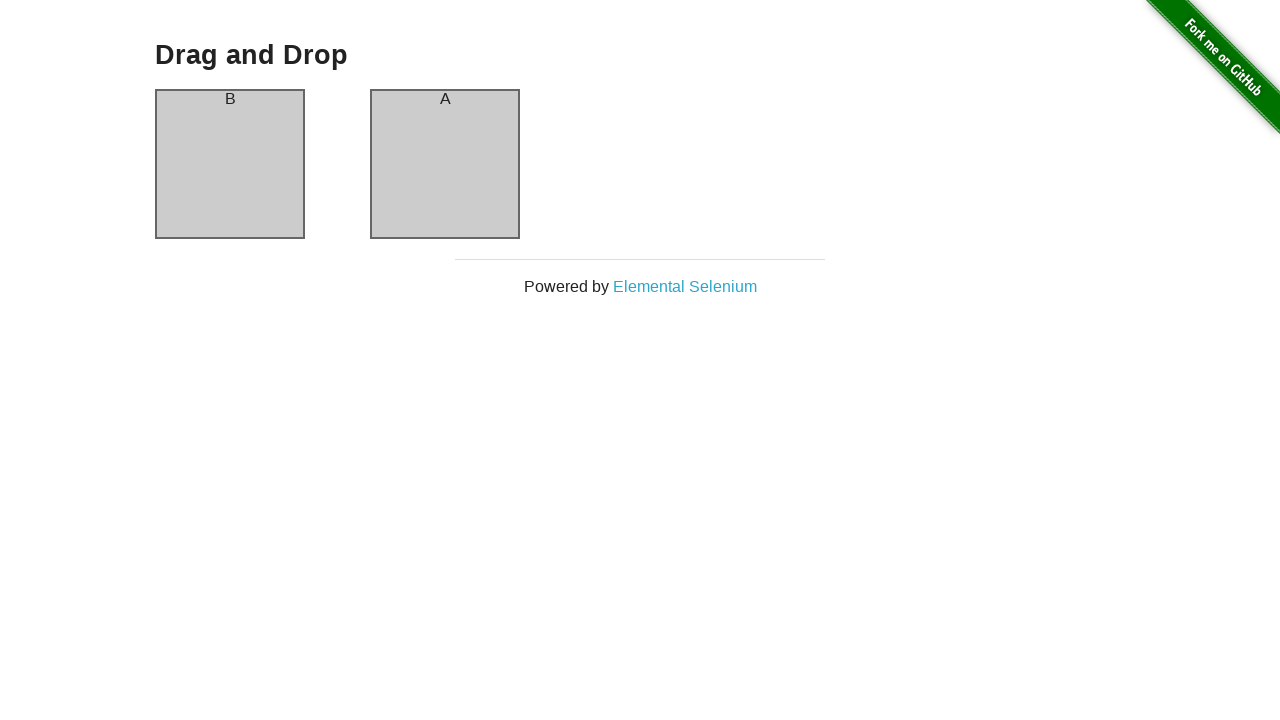

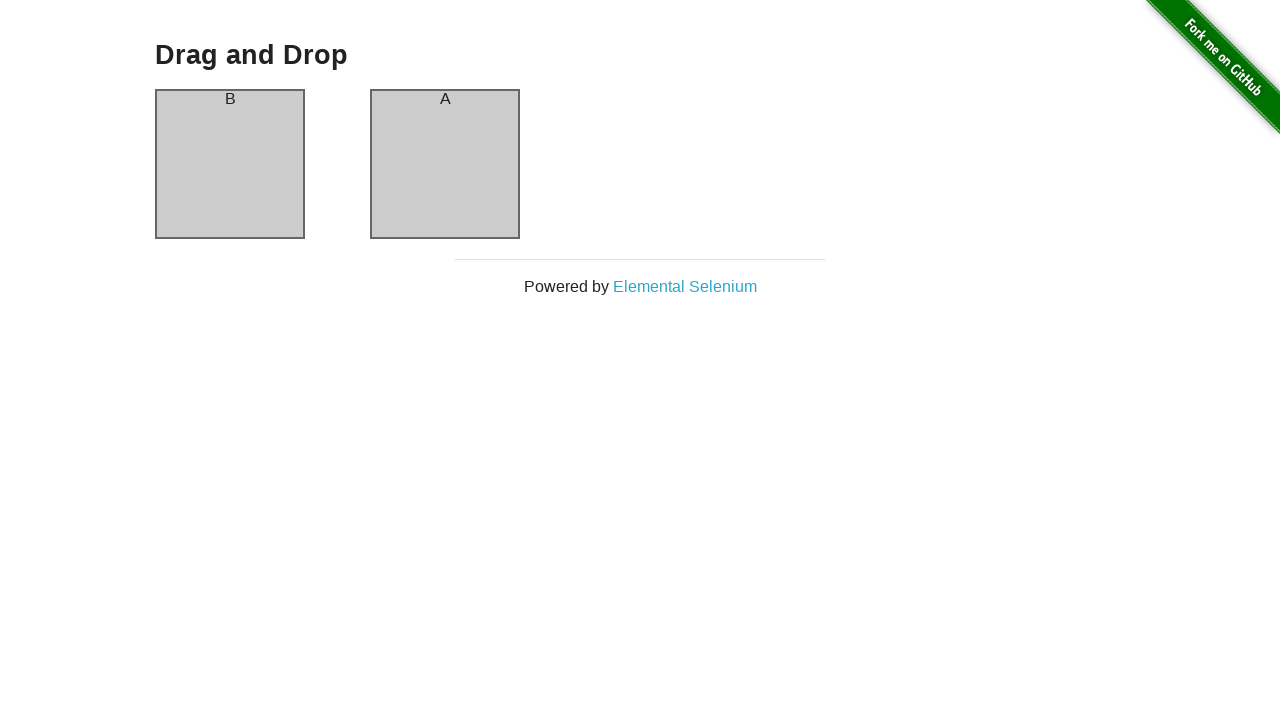